Tests table sorting functionality and searches for a specific item's price across paginated results by clicking through pages until the item is found

Starting URL: https://rahulshettyacademy.com/seleniumPractise/#/offers

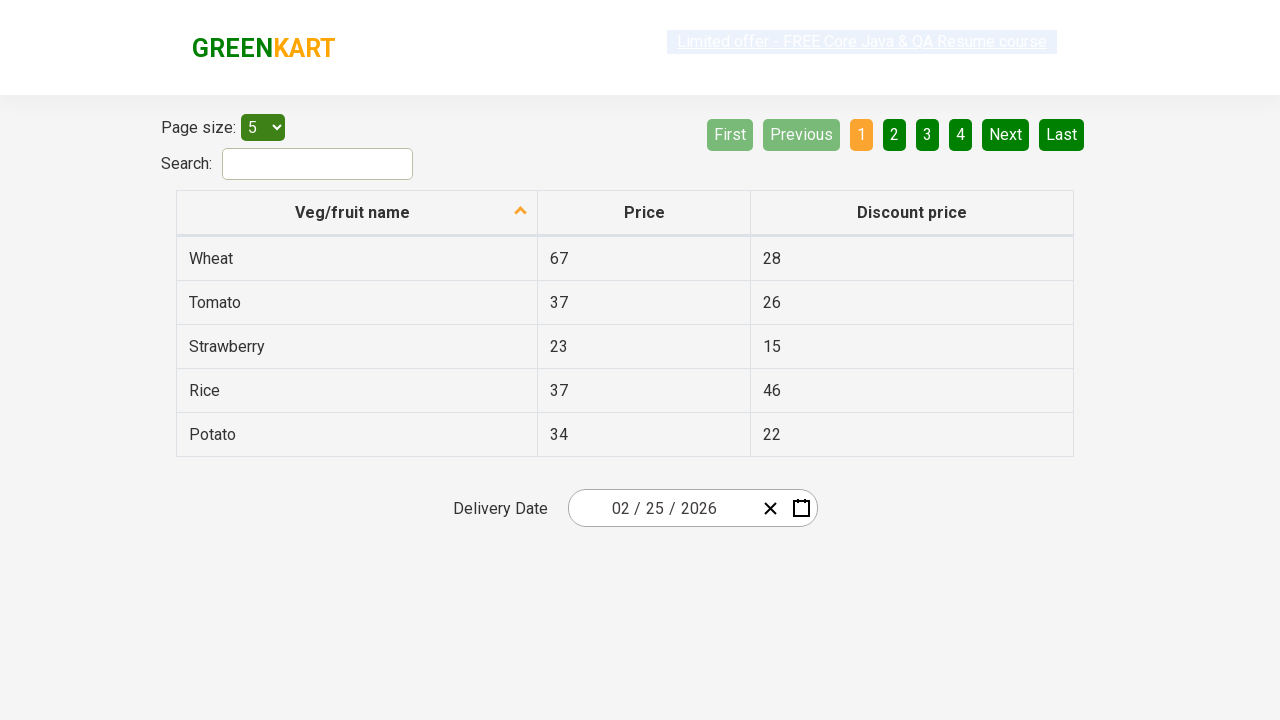

Clicked first column header to sort table at (357, 213) on xpath=//th[@role='columnheader'][1]
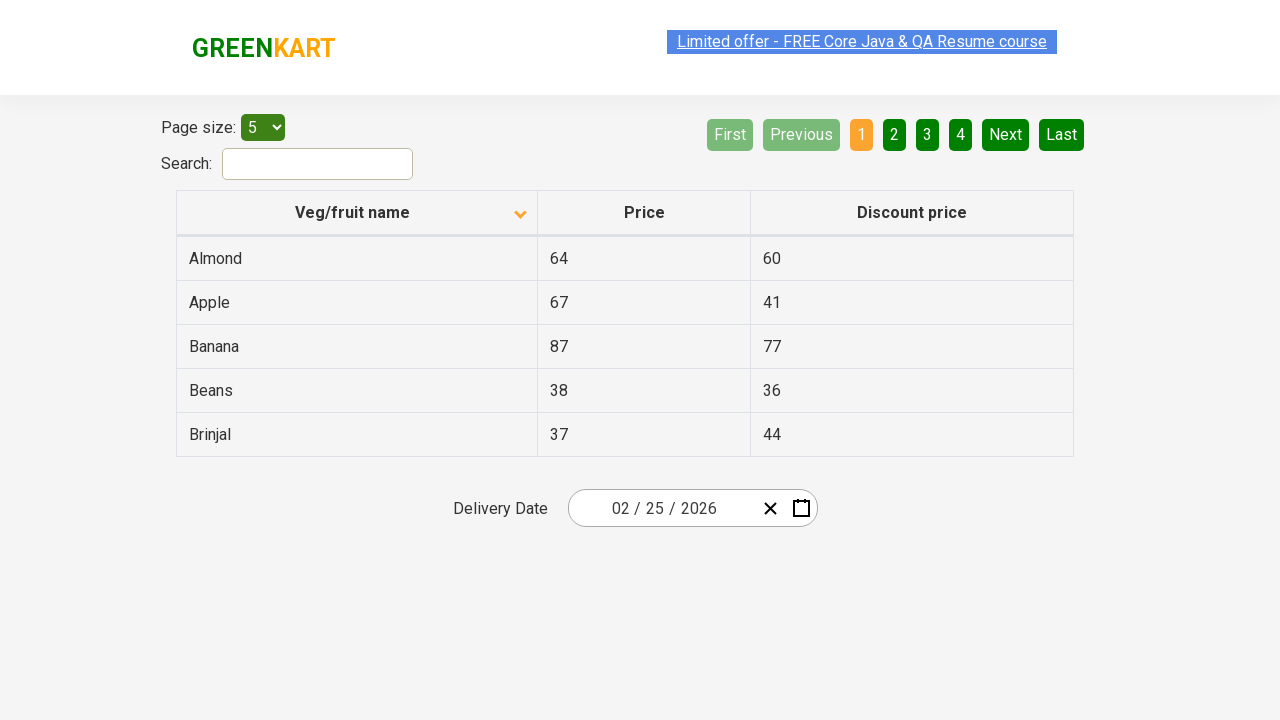

Retrieved all elements from first column
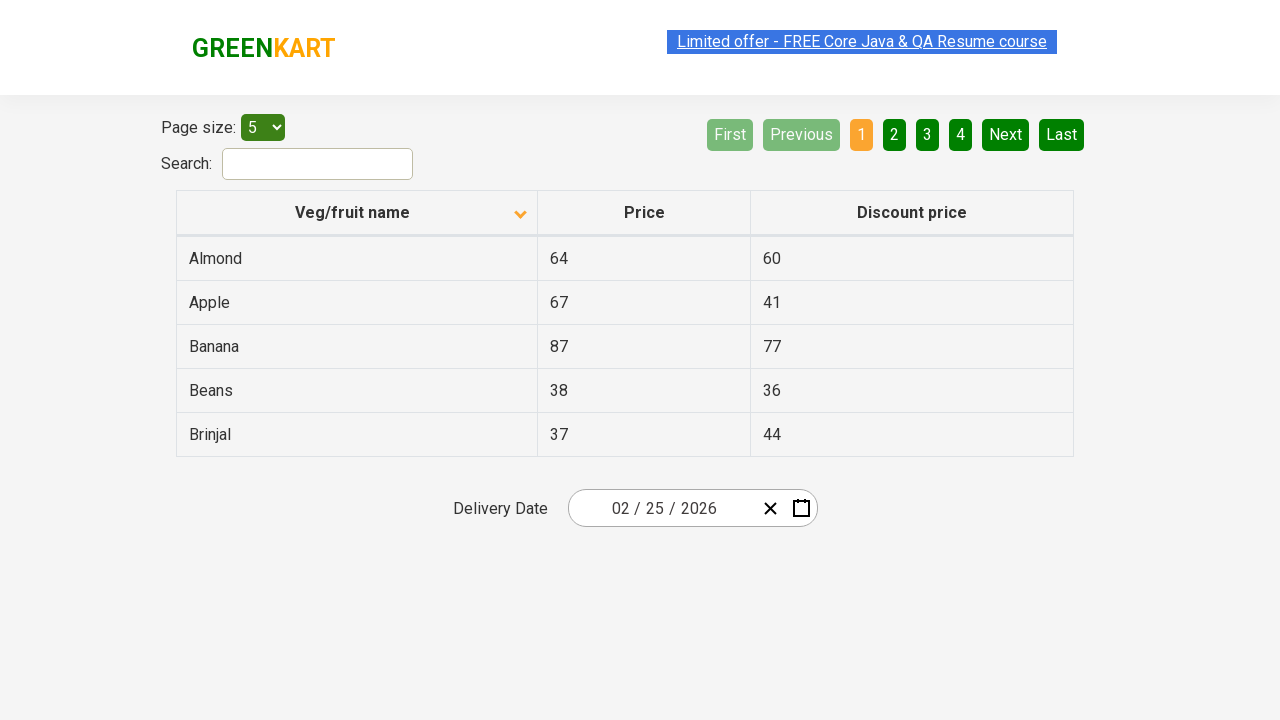

Extracted text content from all column elements
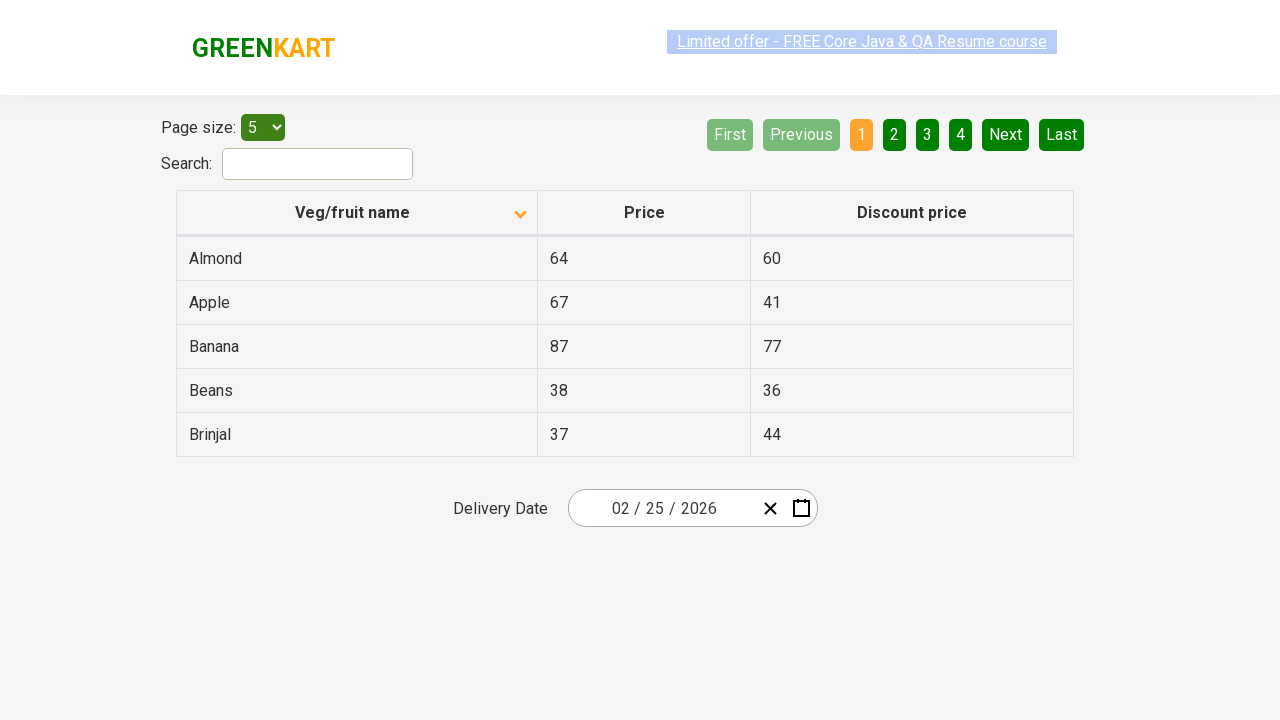

Created sorted copy of extracted text for comparison
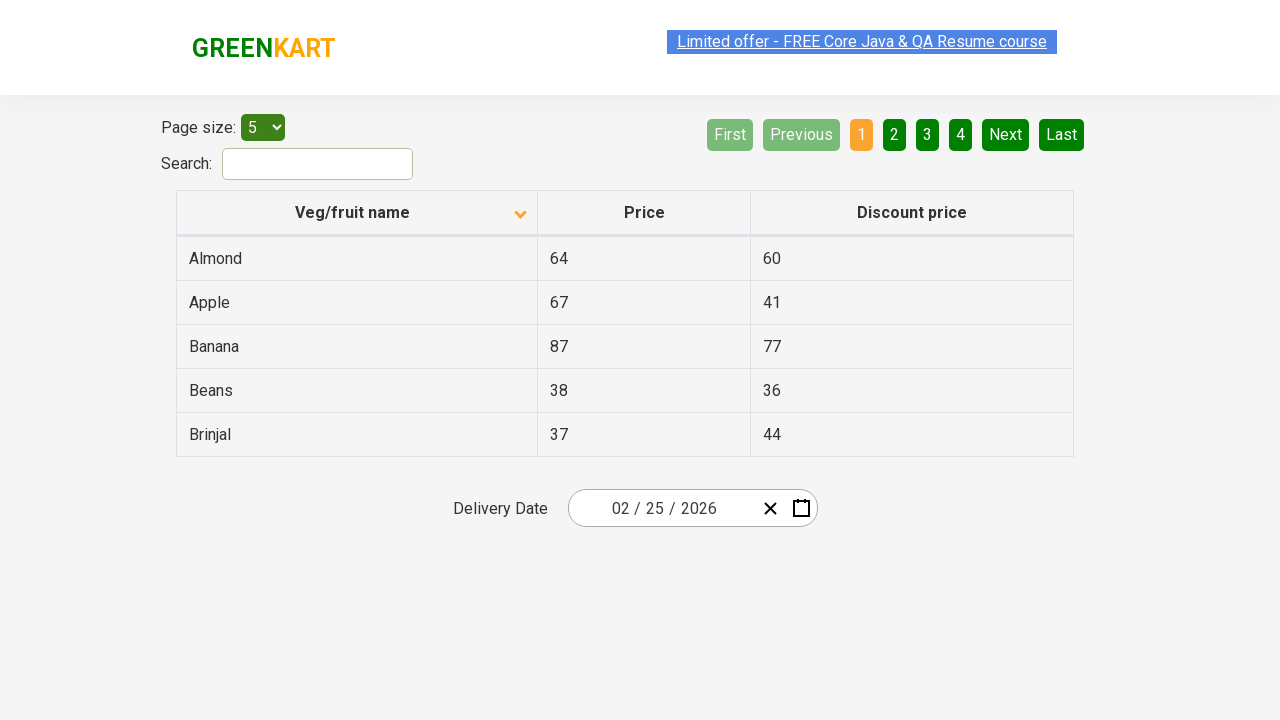

Verified table is sorted correctly
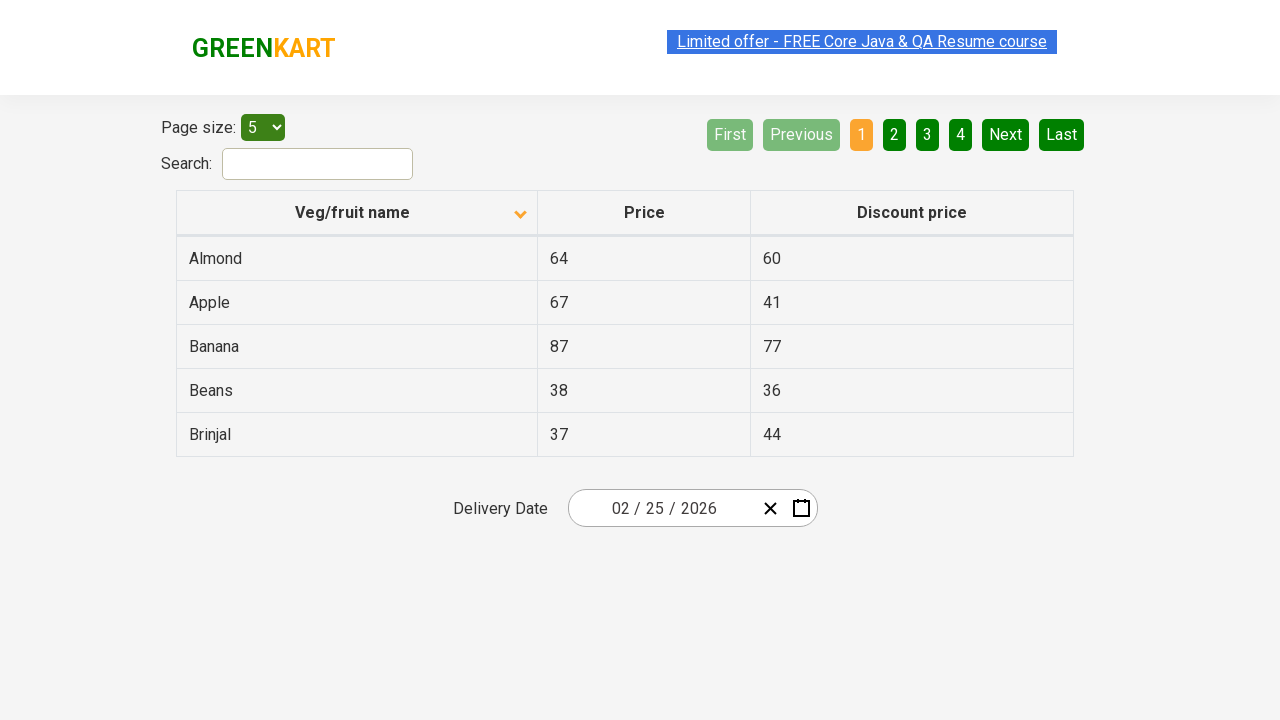

Retrieved all rows from first column for Rice search
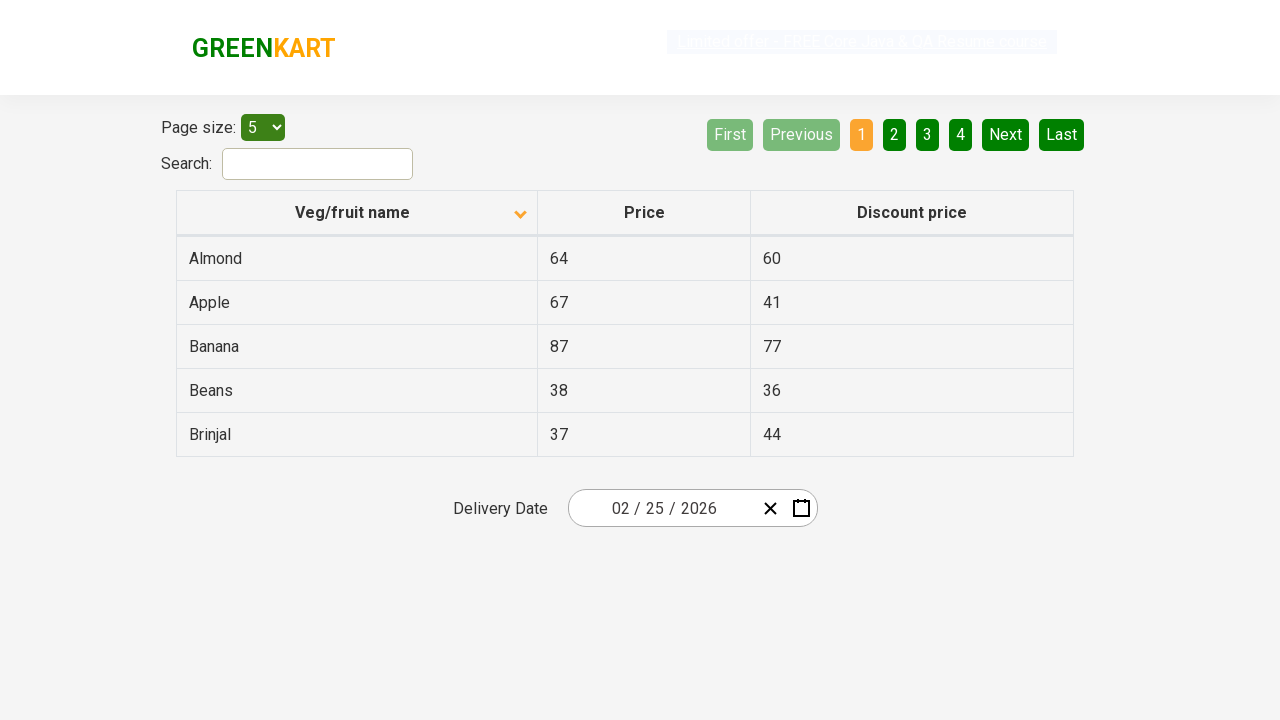

Clicked Next button to navigate to next page at (1006, 134) on xpath=//a[@aria-label='Next']
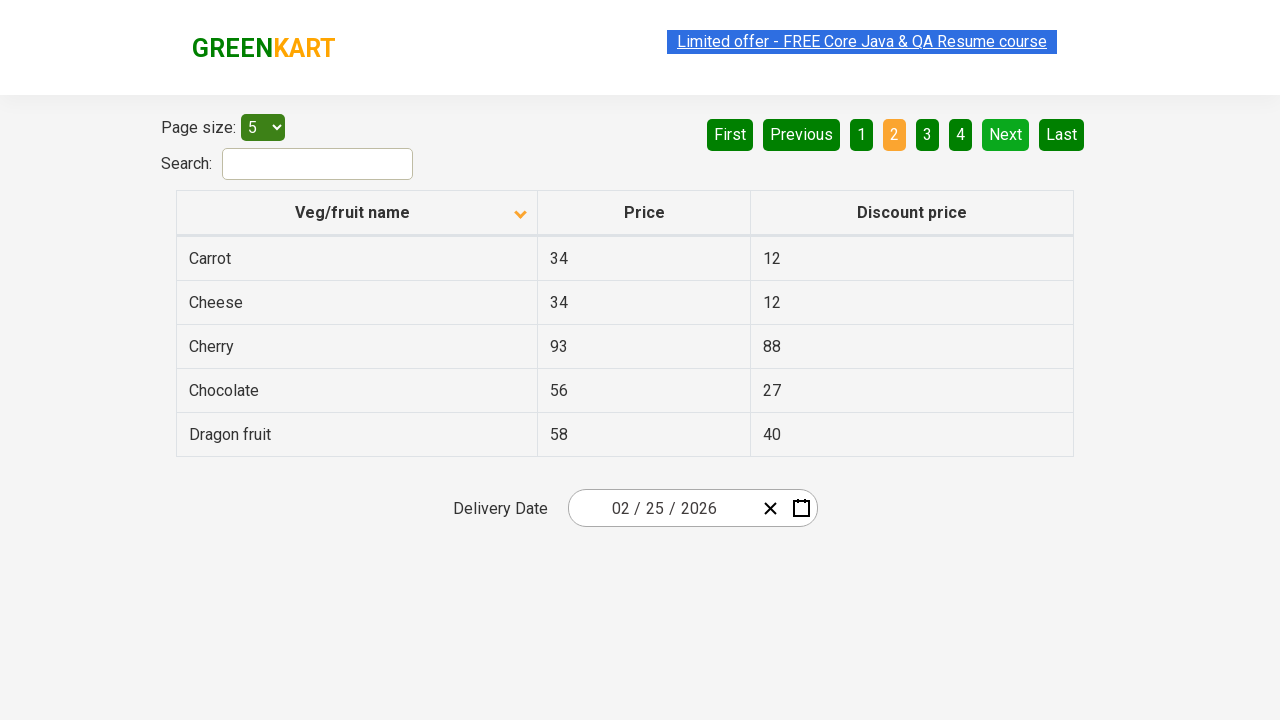

Waited for page to update after navigation
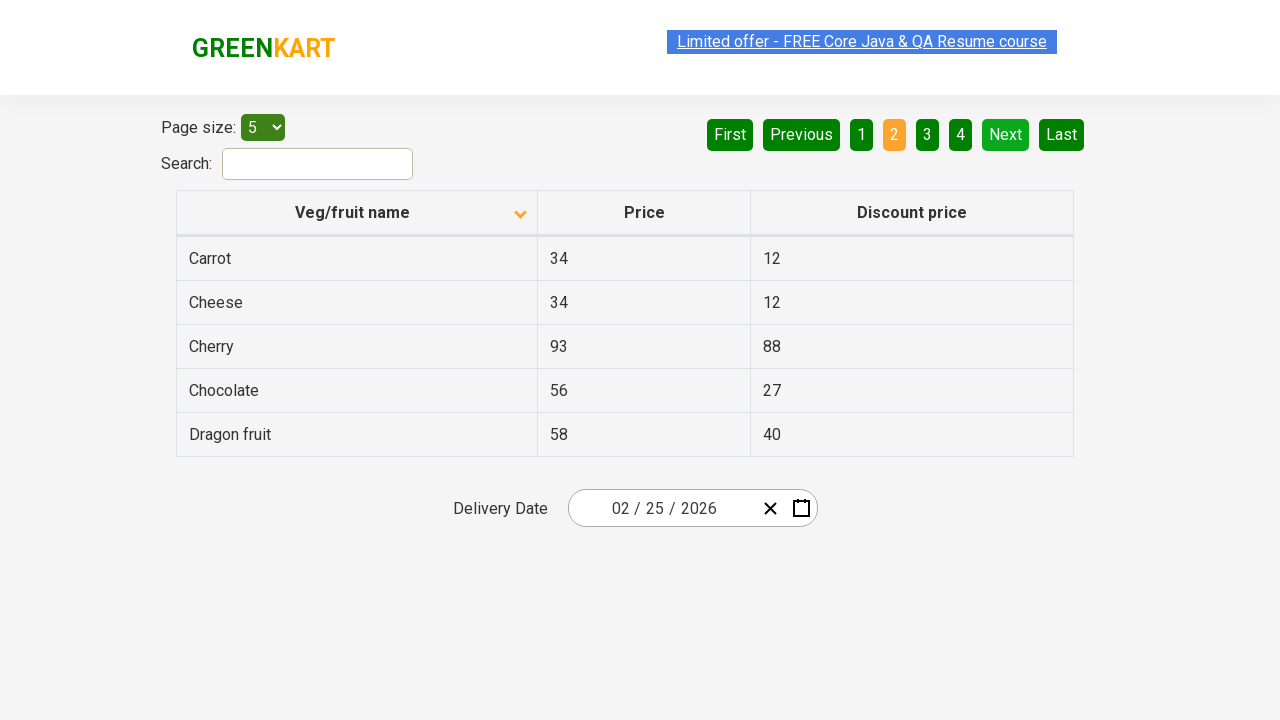

Retrieved all rows from first column for Rice search
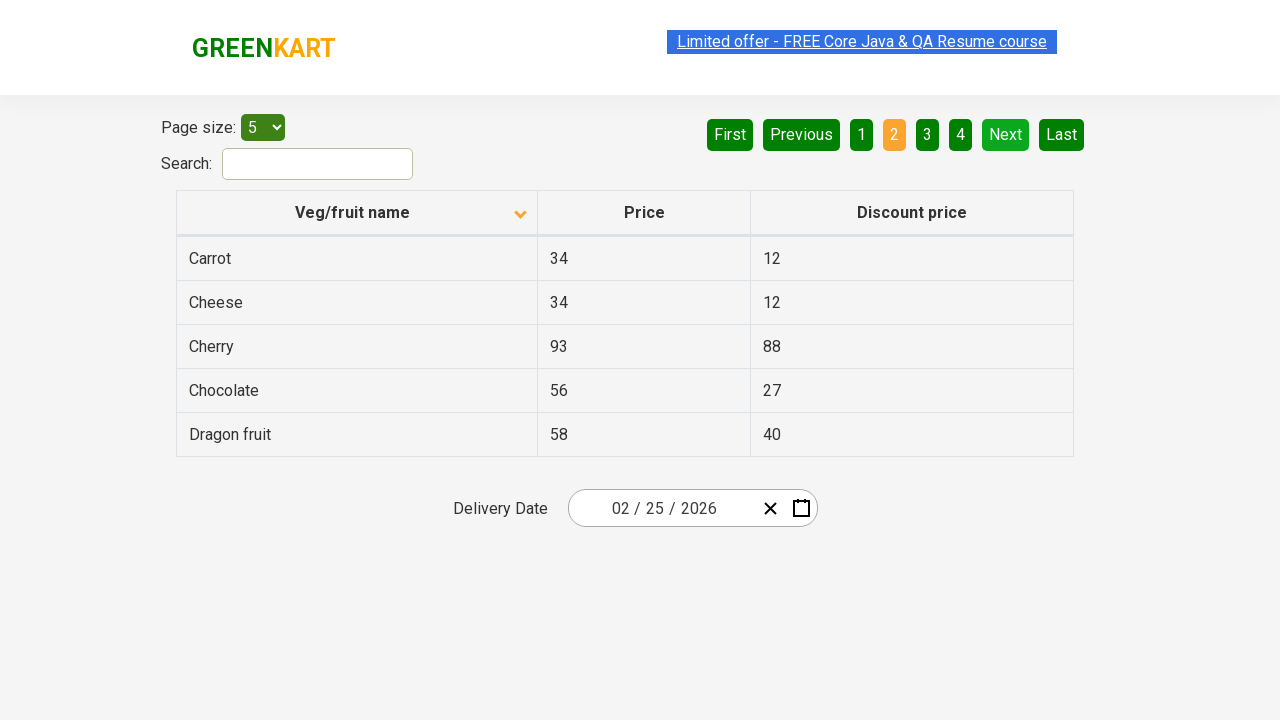

Clicked Next button to navigate to next page at (1006, 134) on xpath=//a[@aria-label='Next']
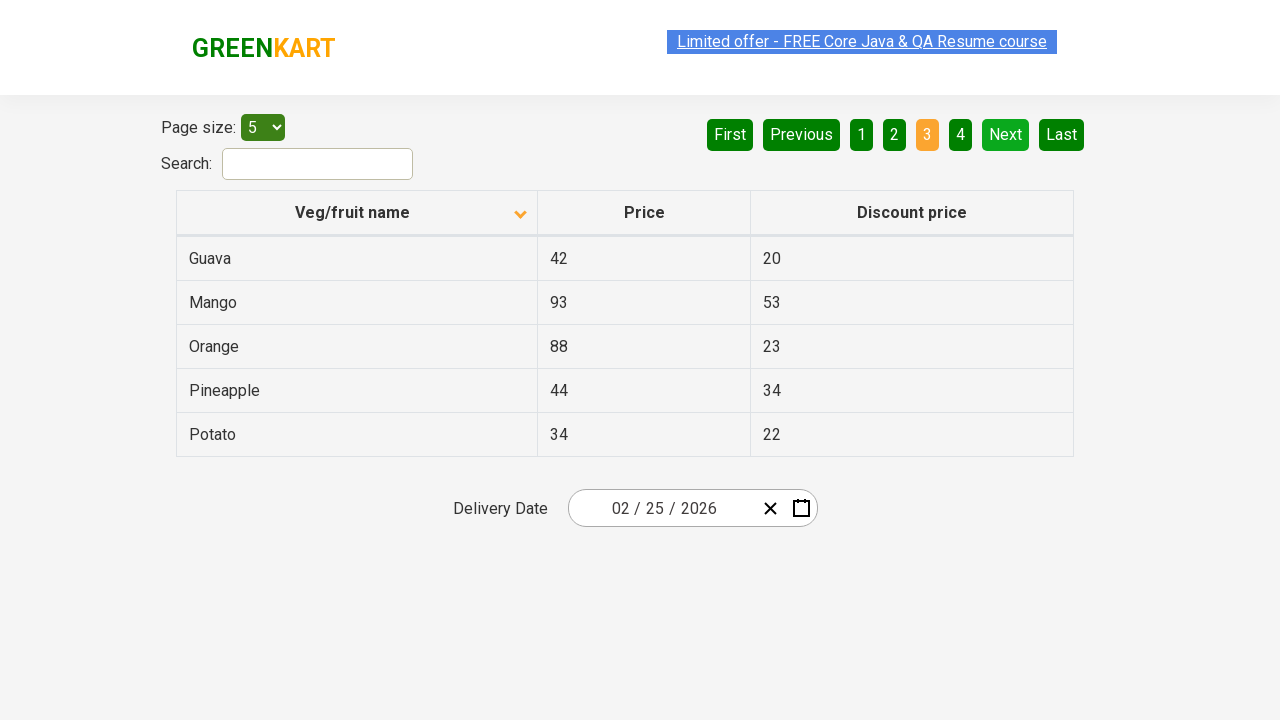

Waited for page to update after navigation
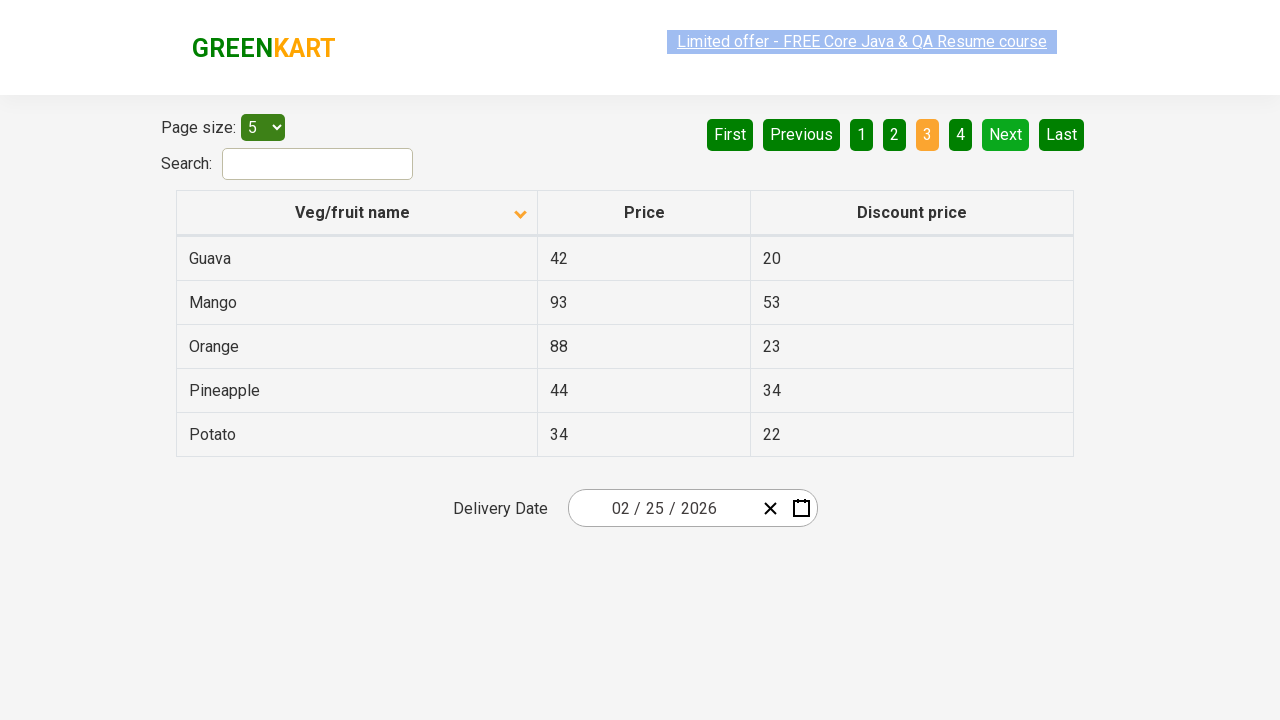

Retrieved all rows from first column for Rice search
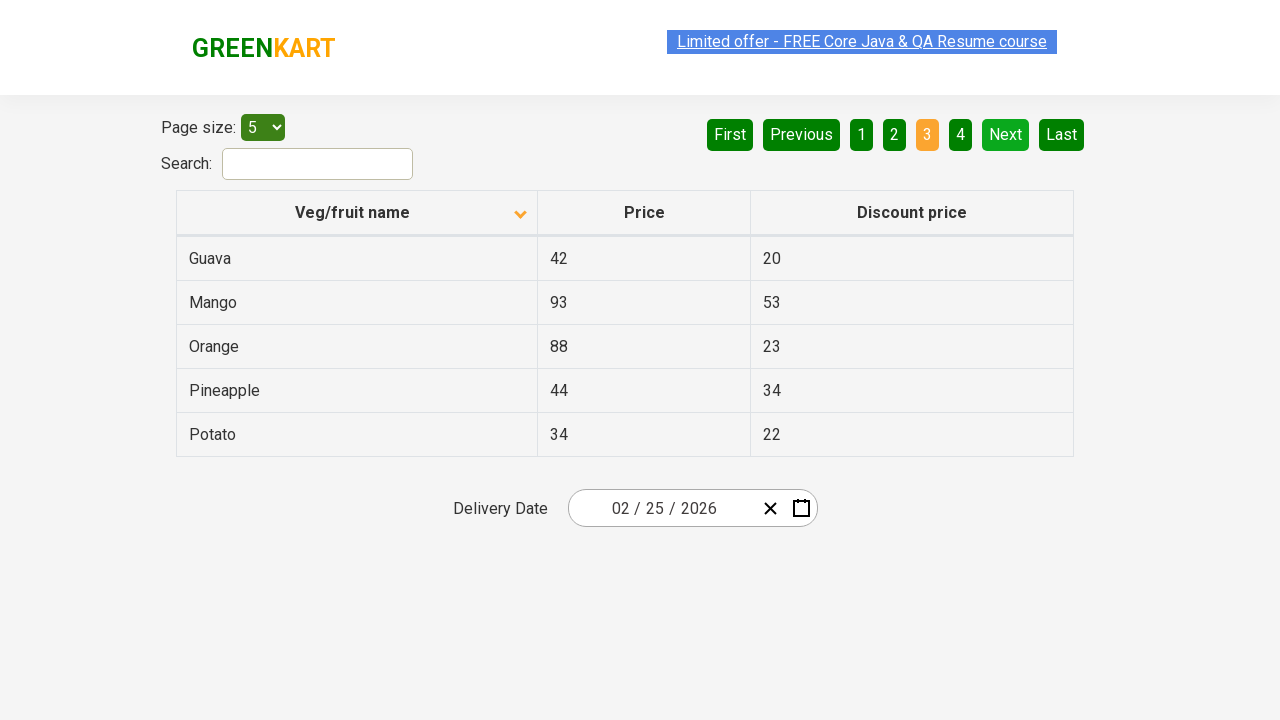

Clicked Next button to navigate to next page at (1006, 134) on xpath=//a[@aria-label='Next']
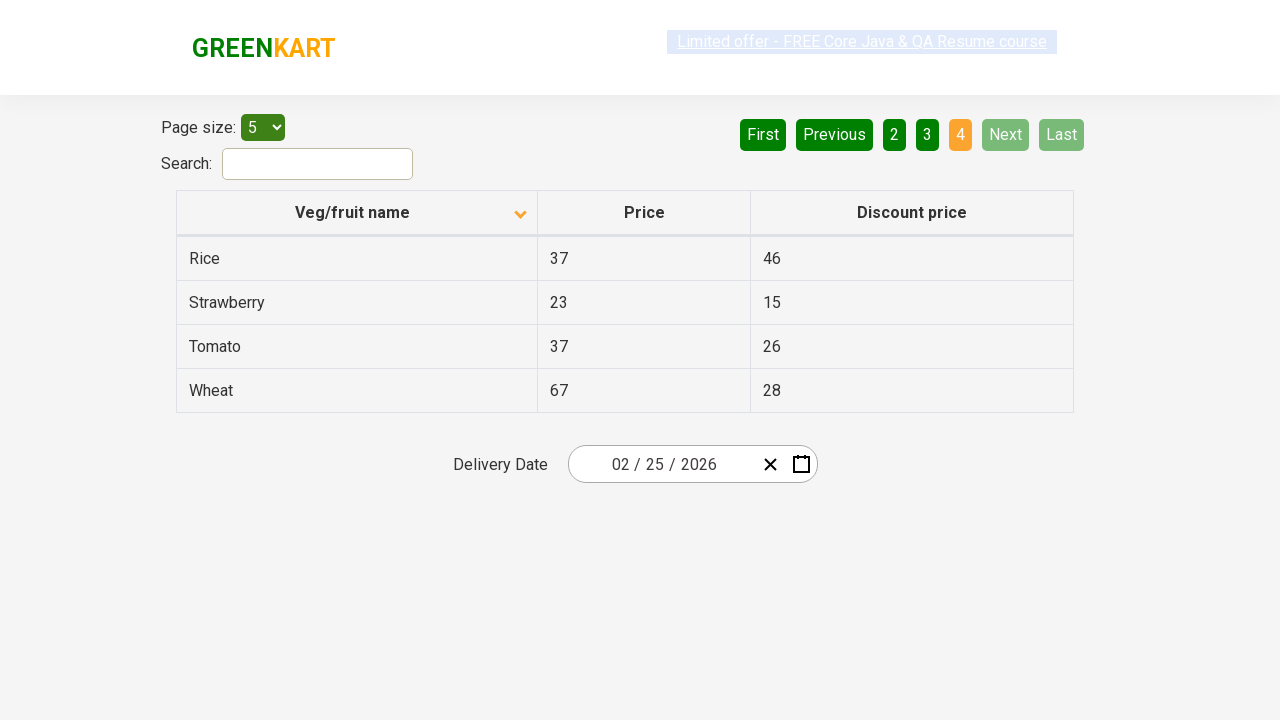

Waited for page to update after navigation
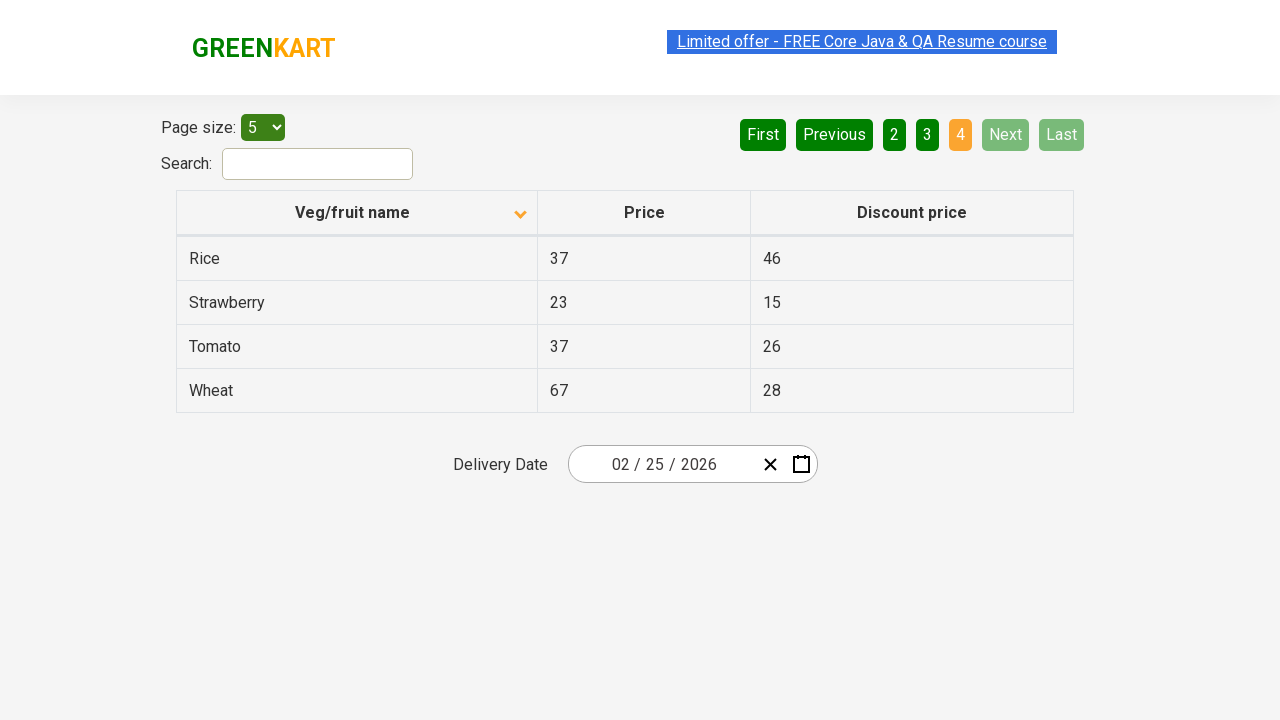

Retrieved all rows from first column for Rice search
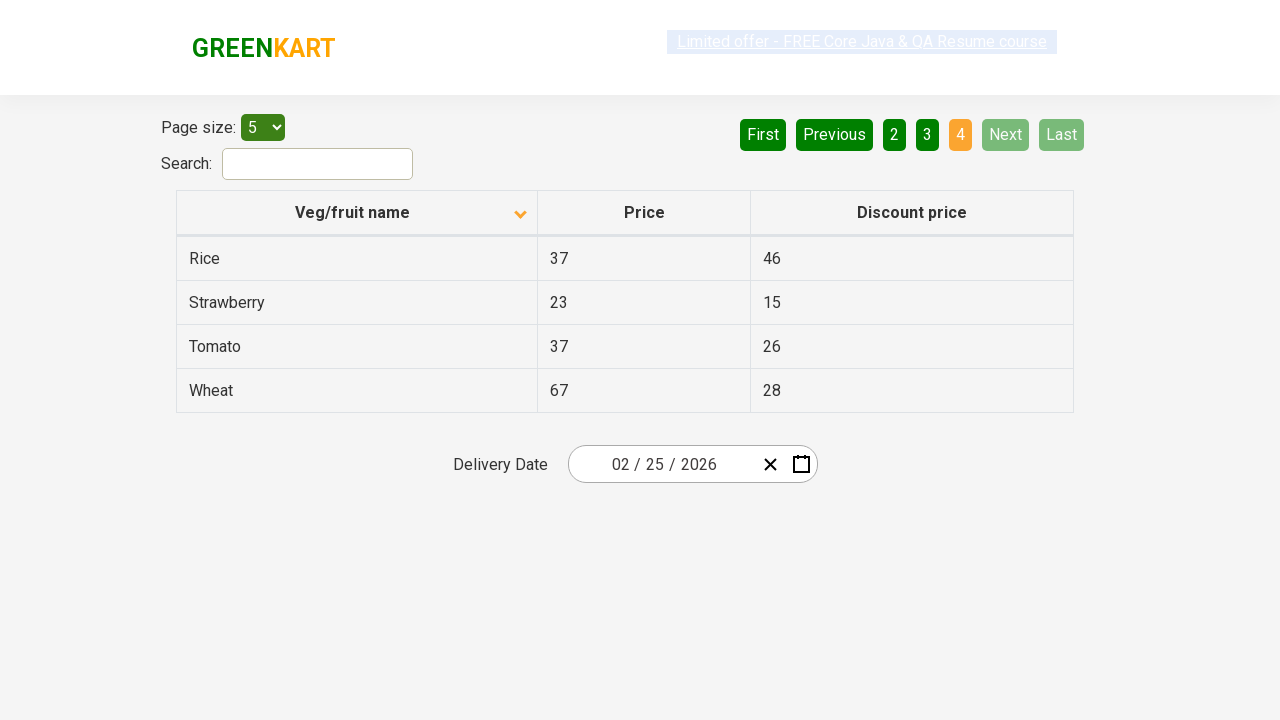

Found Rice on current page with price: 37
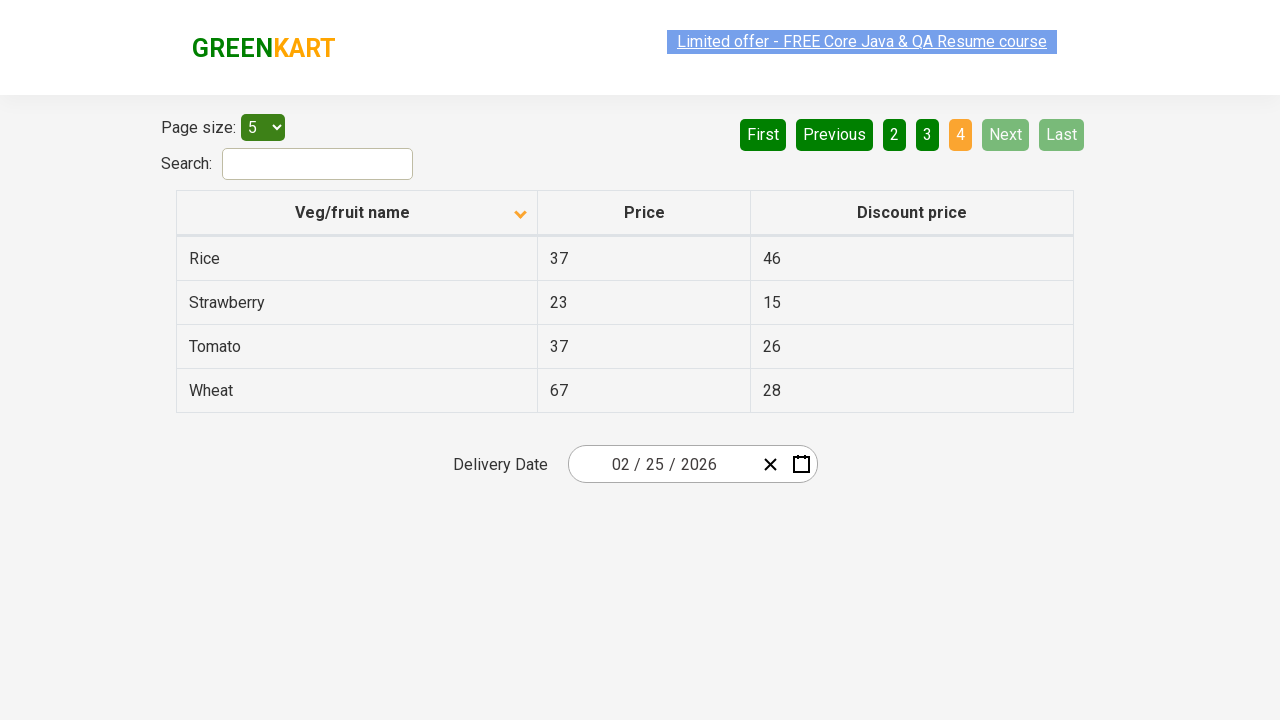

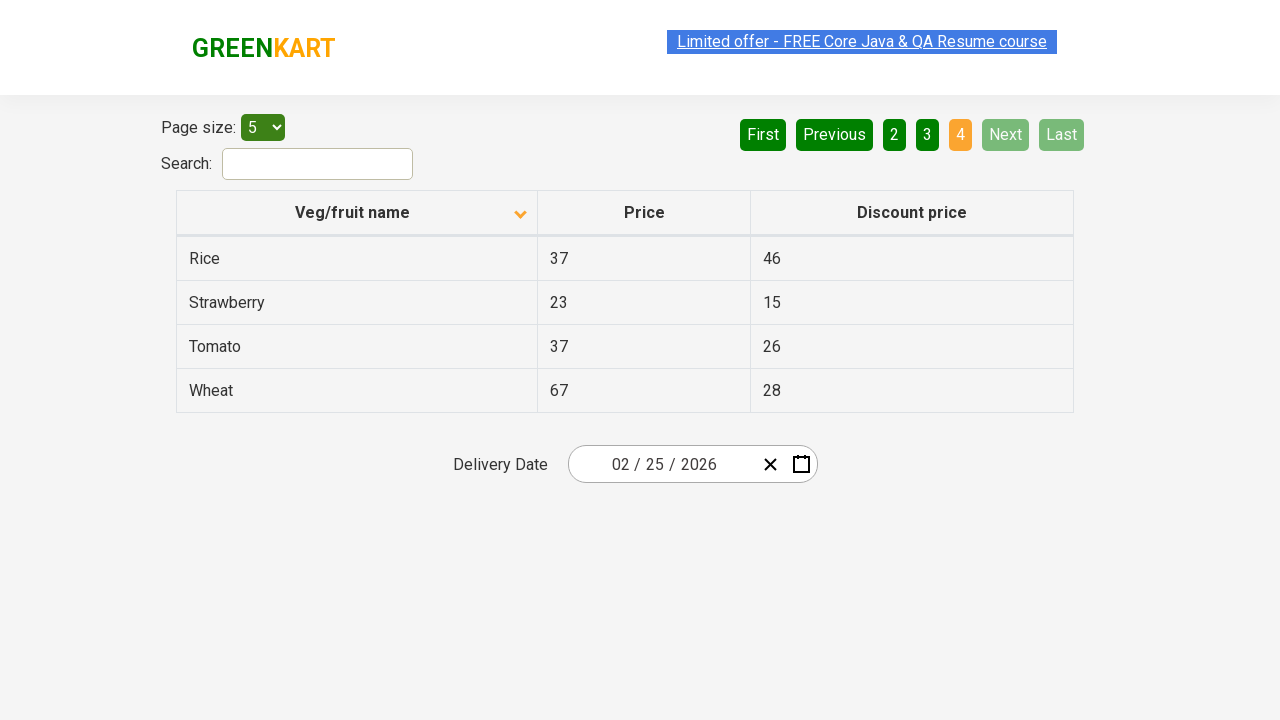